Tests scrolling to a specific element on the page by locating and scrolling to the JQuery UI Menus link

Starting URL: https://the-internet.herokuapp.com/

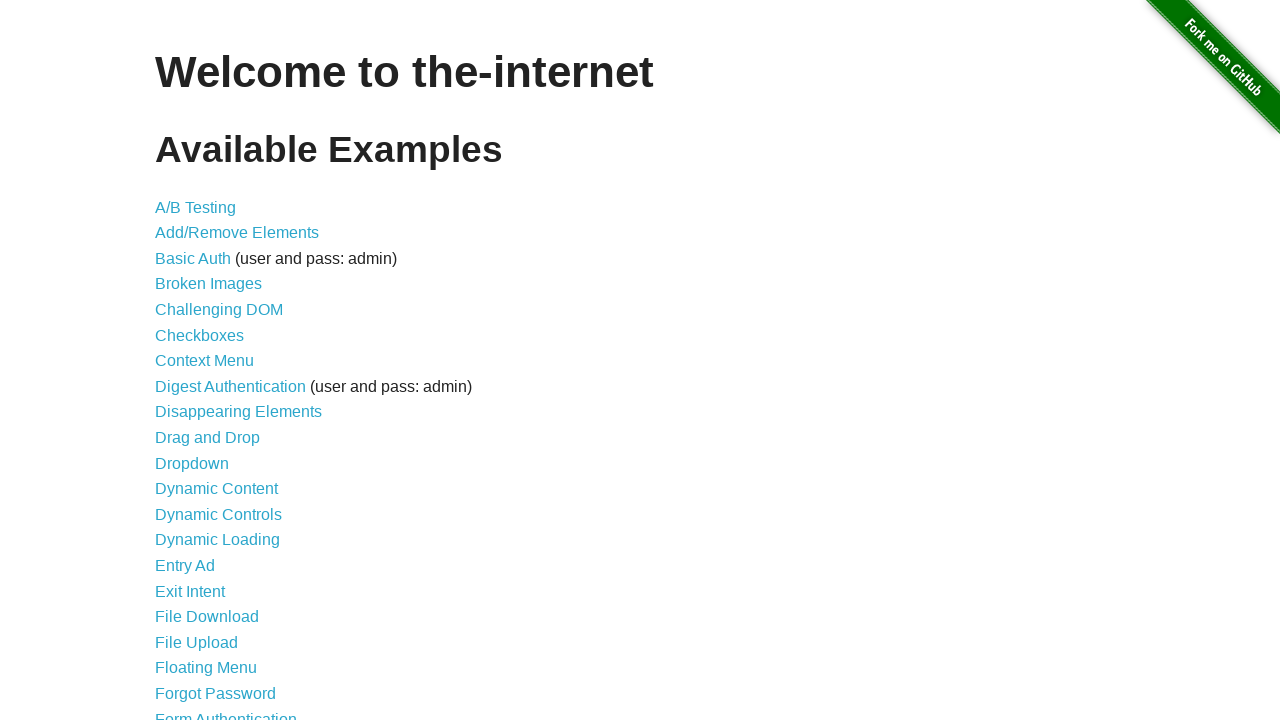

Located JQuery UI Menus link element
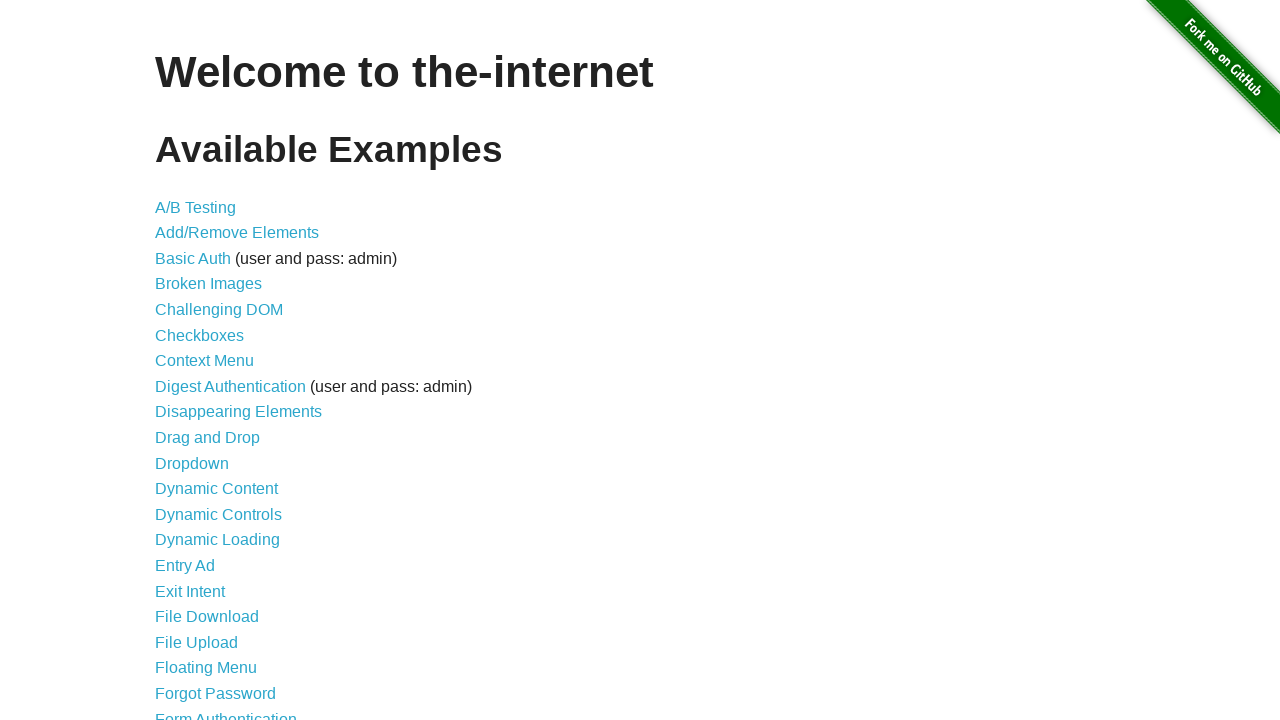

Scrolled JQuery UI Menus link into view
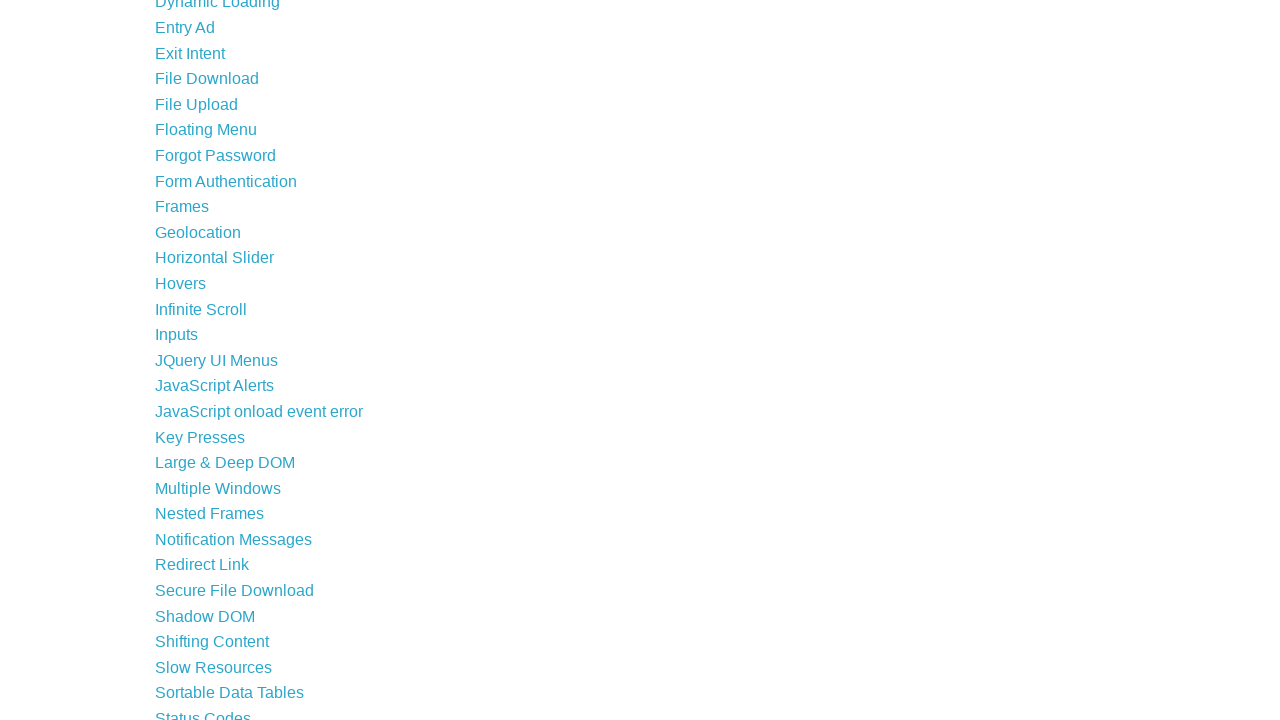

Waited 500ms for scroll animation to complete
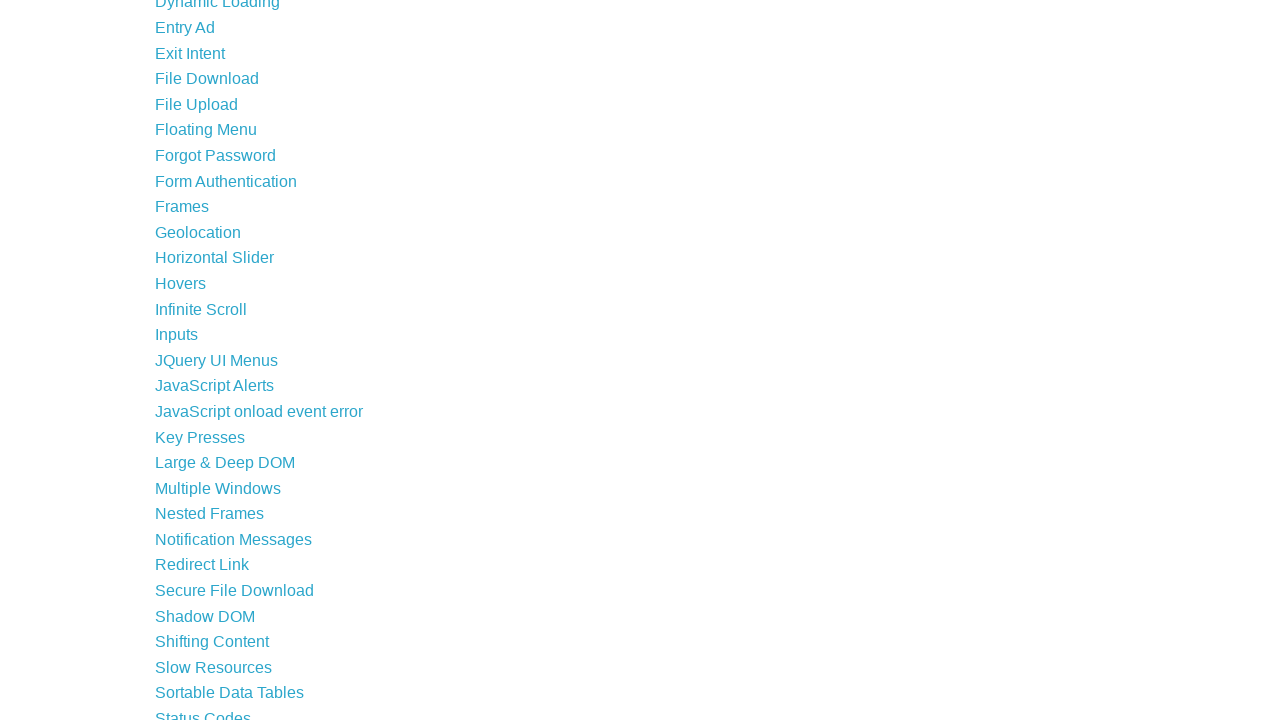

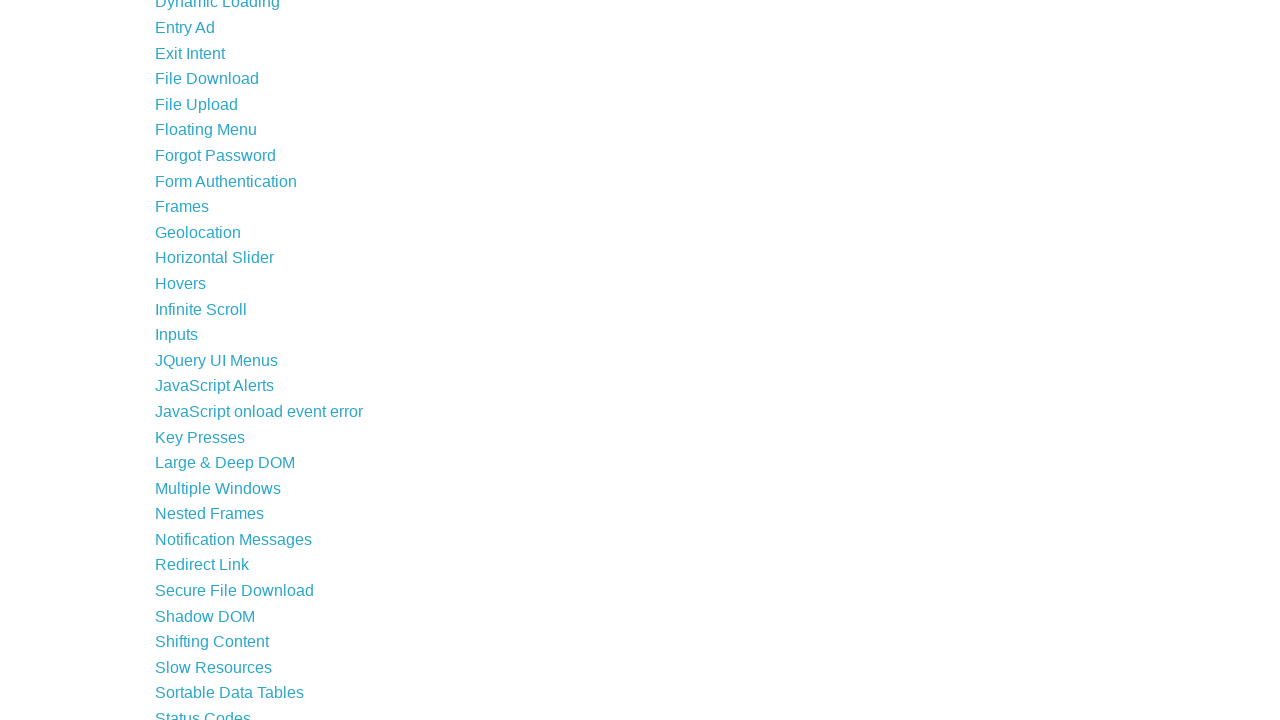